Tests page scrolling functionality by scrolling down and then back up on the W3Schools website

Starting URL: https://www.w3schools.com/

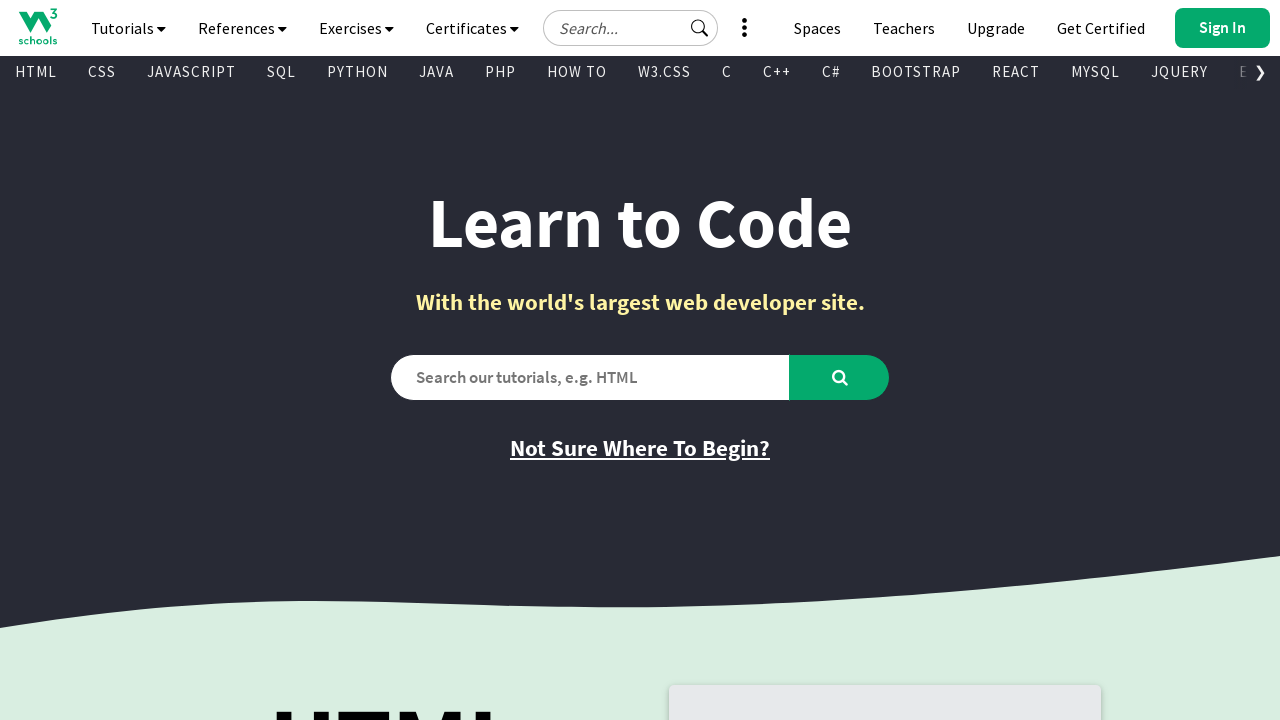

Scrolled down by 10000 pixels
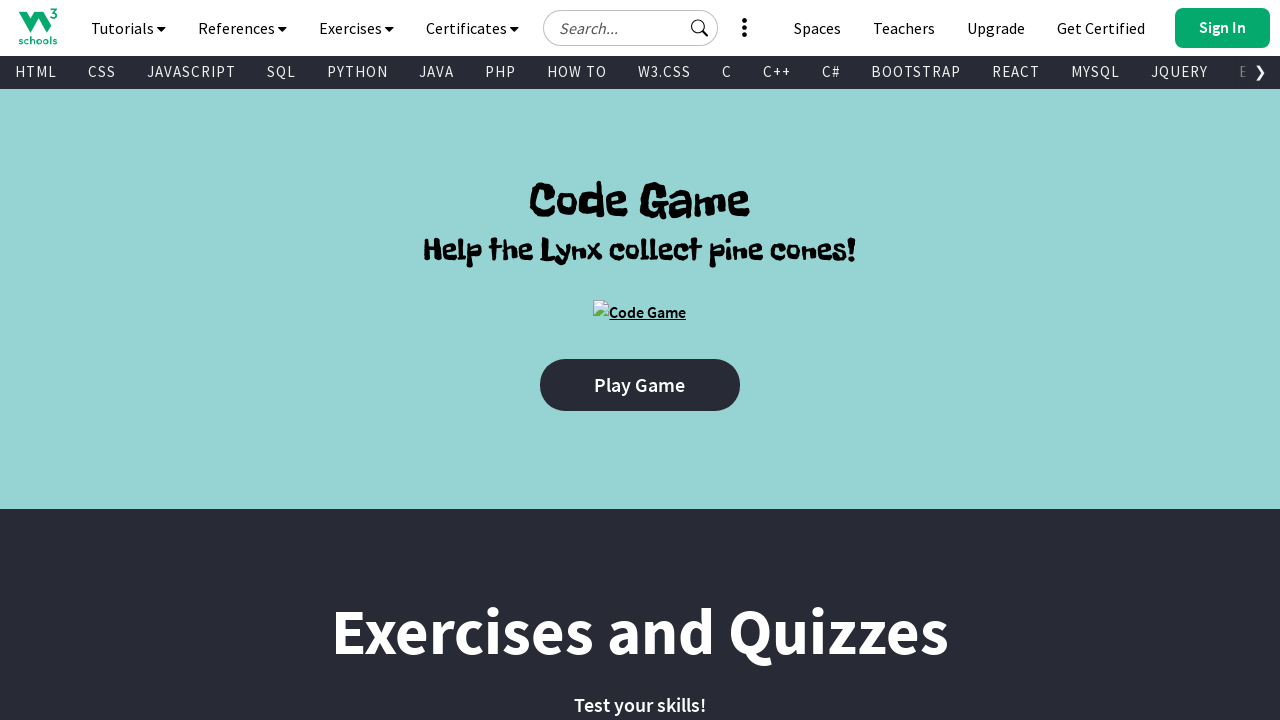

Waited for 3 seconds
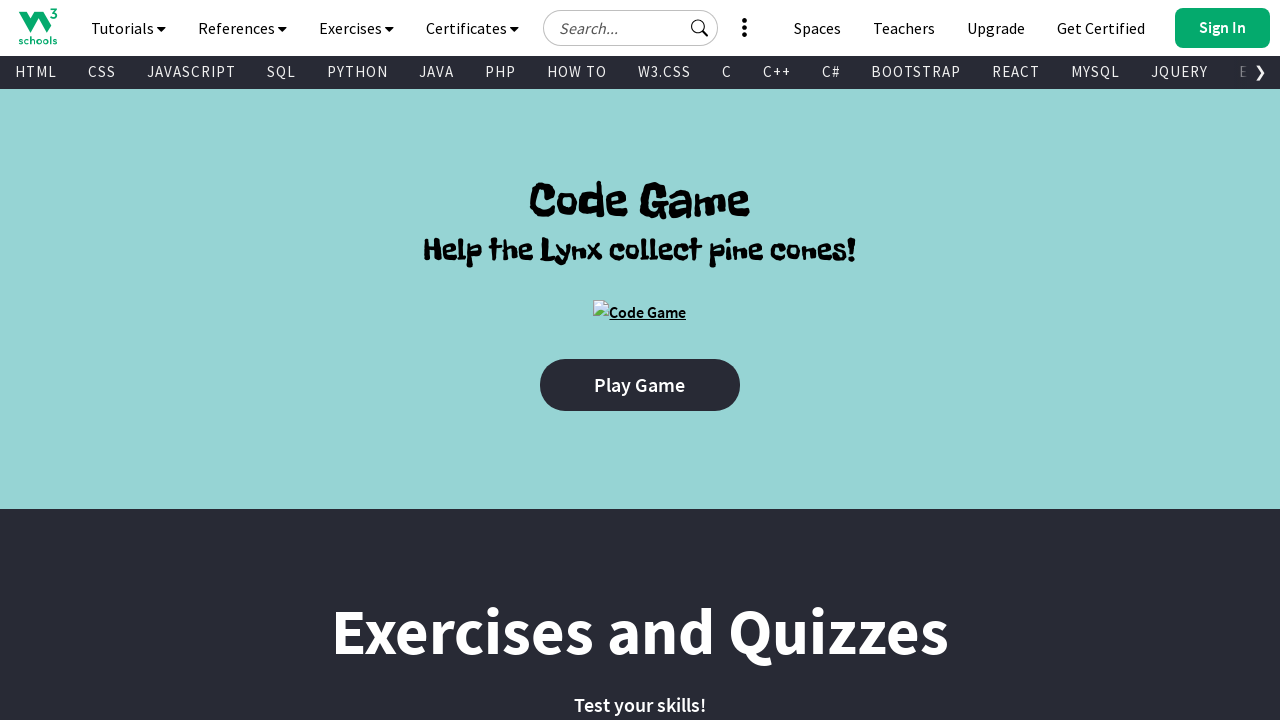

Scrolled back up by 5000 pixels
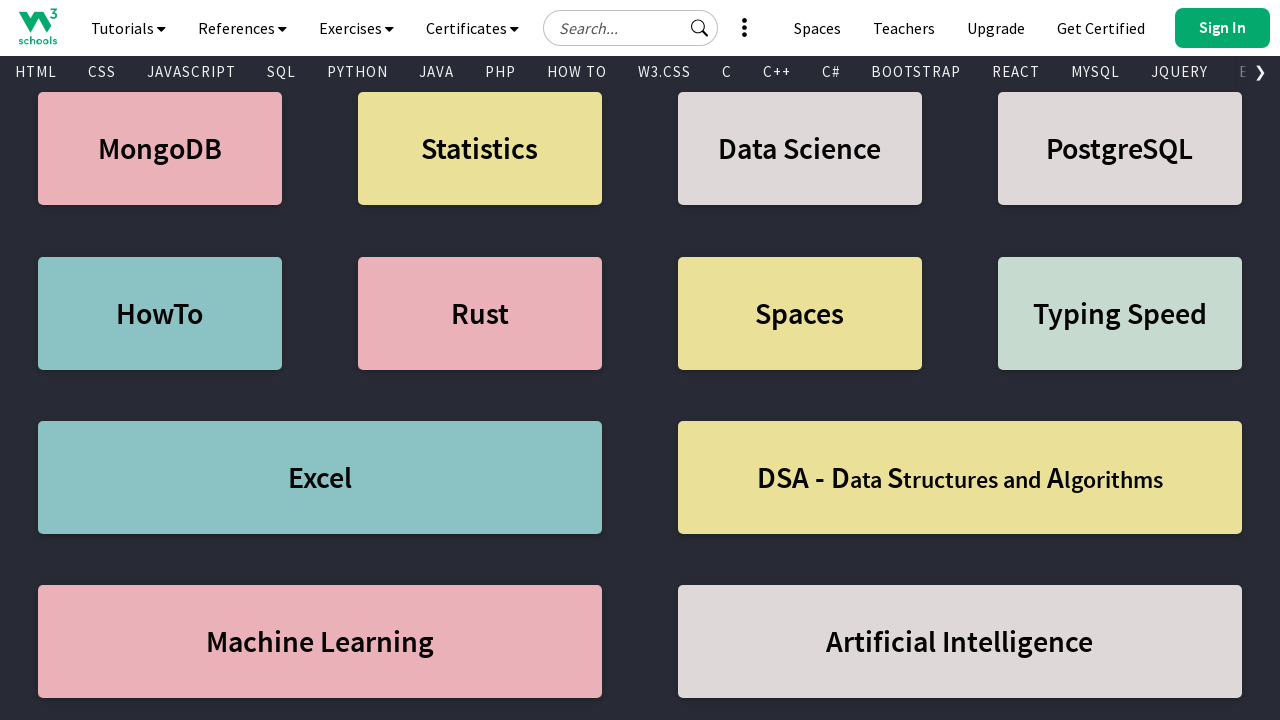

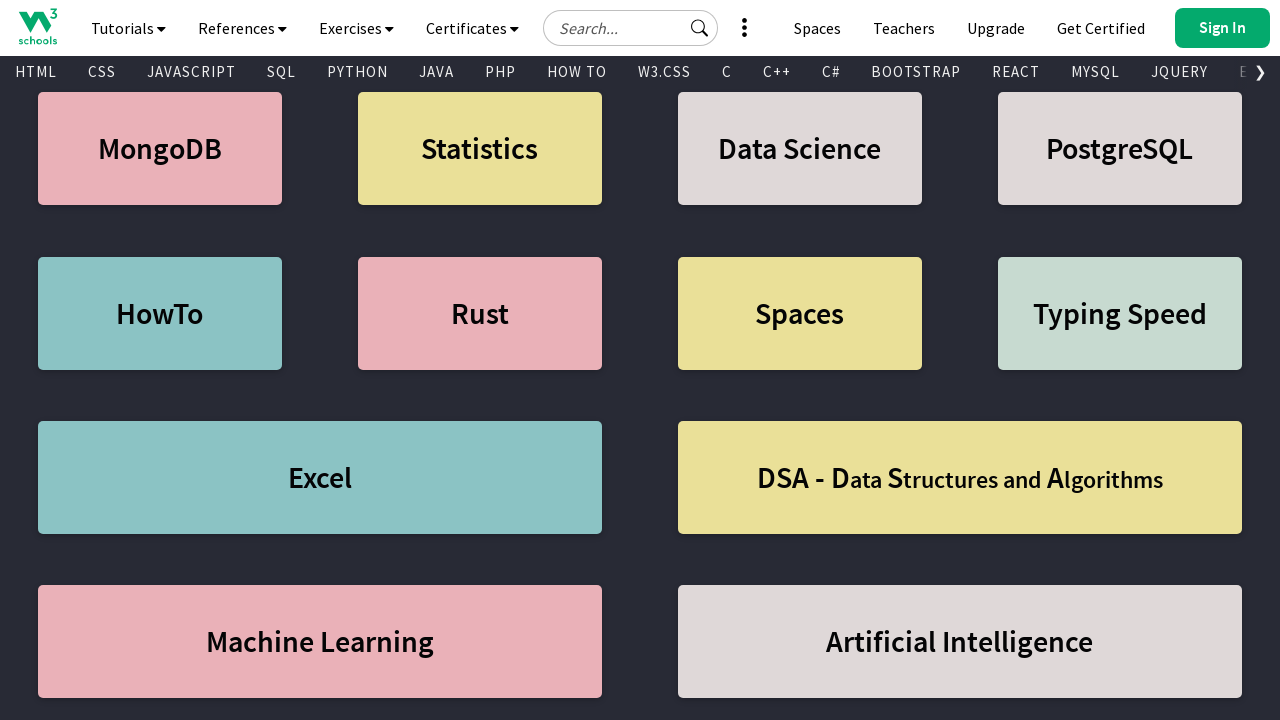